Tests simple alert functionality by triggering alerts, verifying text content, and accepting them

Starting URL: https://demoqa.com/alerts

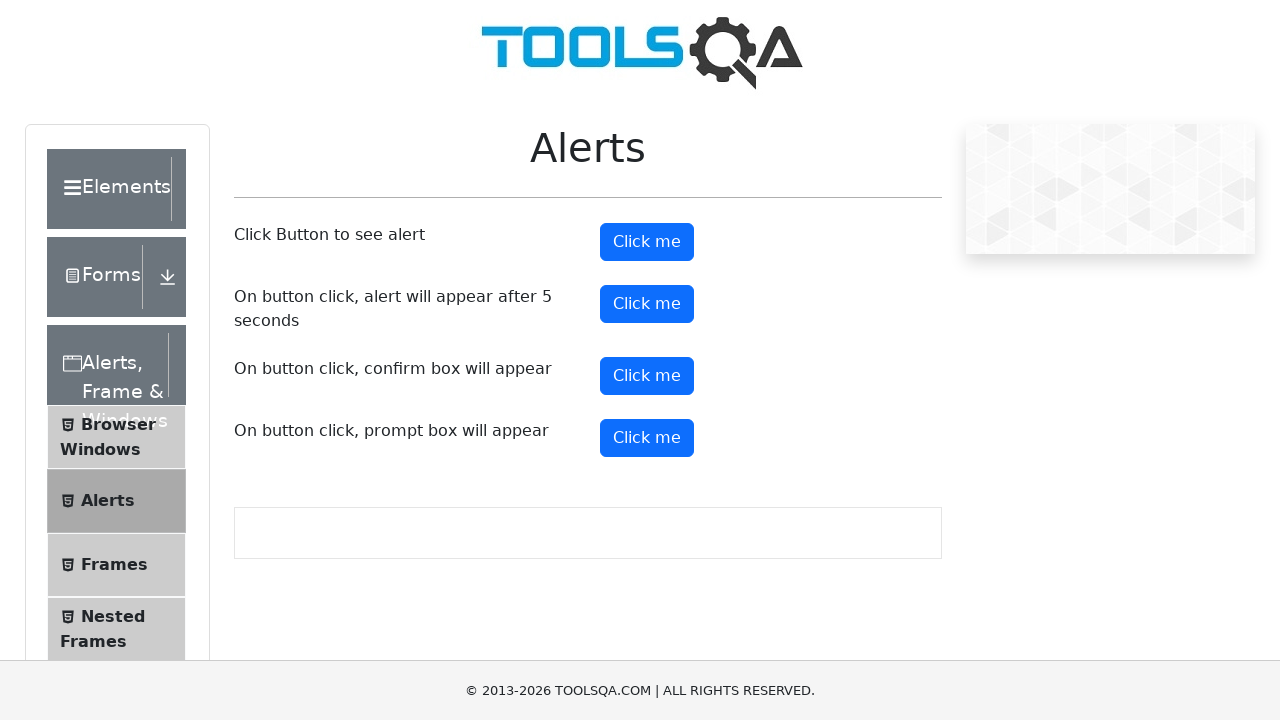

Navigated to alerts demo page
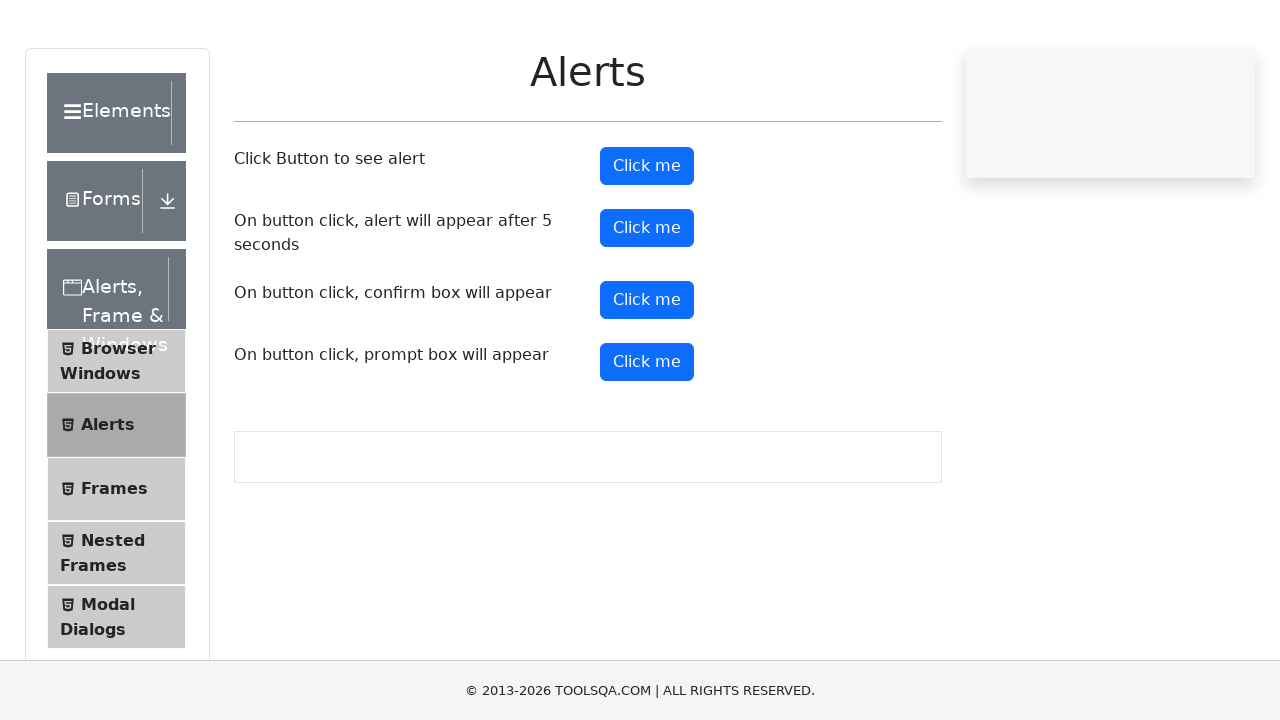

Clicked alert button to trigger simple alert at (647, 242) on #alertButton
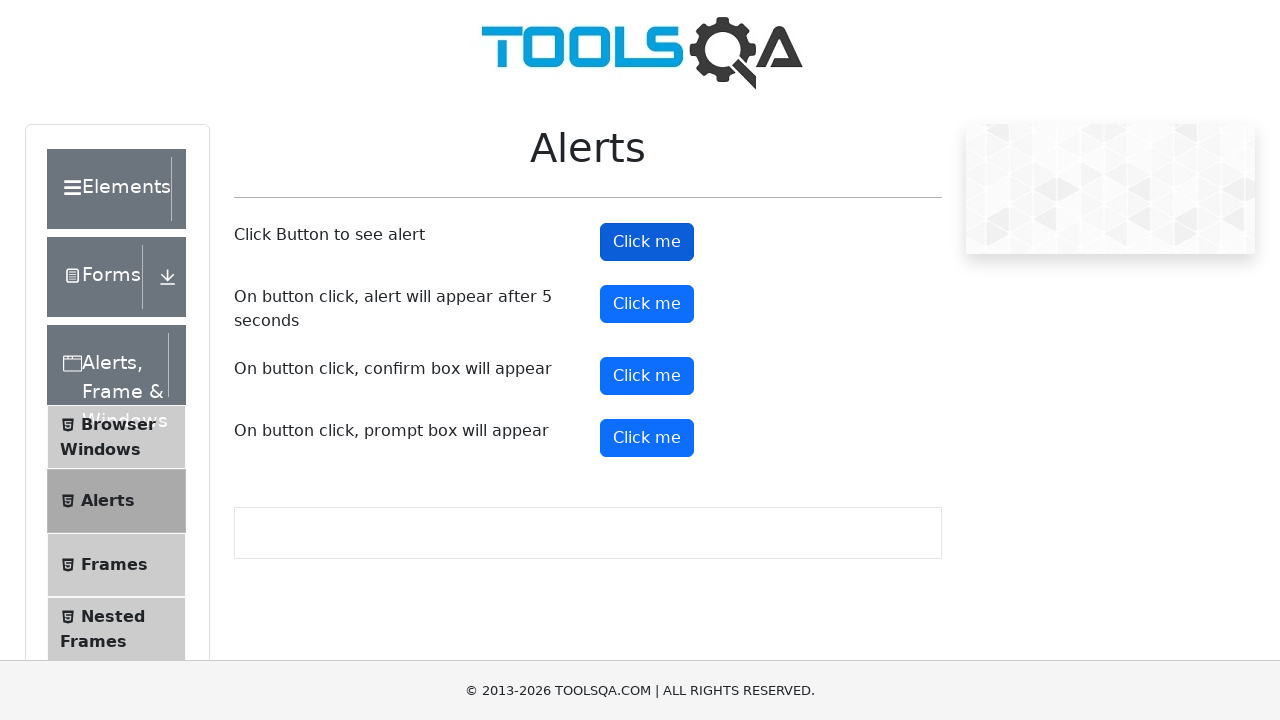

Set up dialog handler to accept alerts
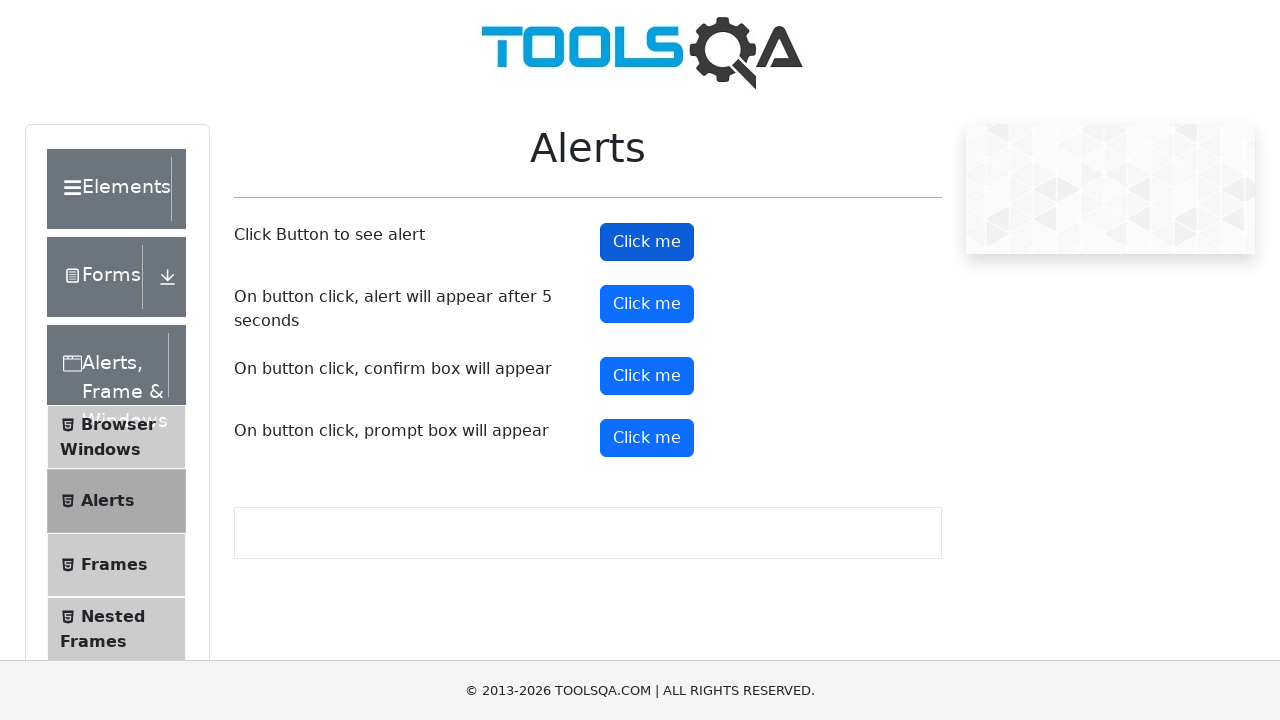

Clicked timer alert button to trigger delayed alert at (647, 304) on #timerAlertButton
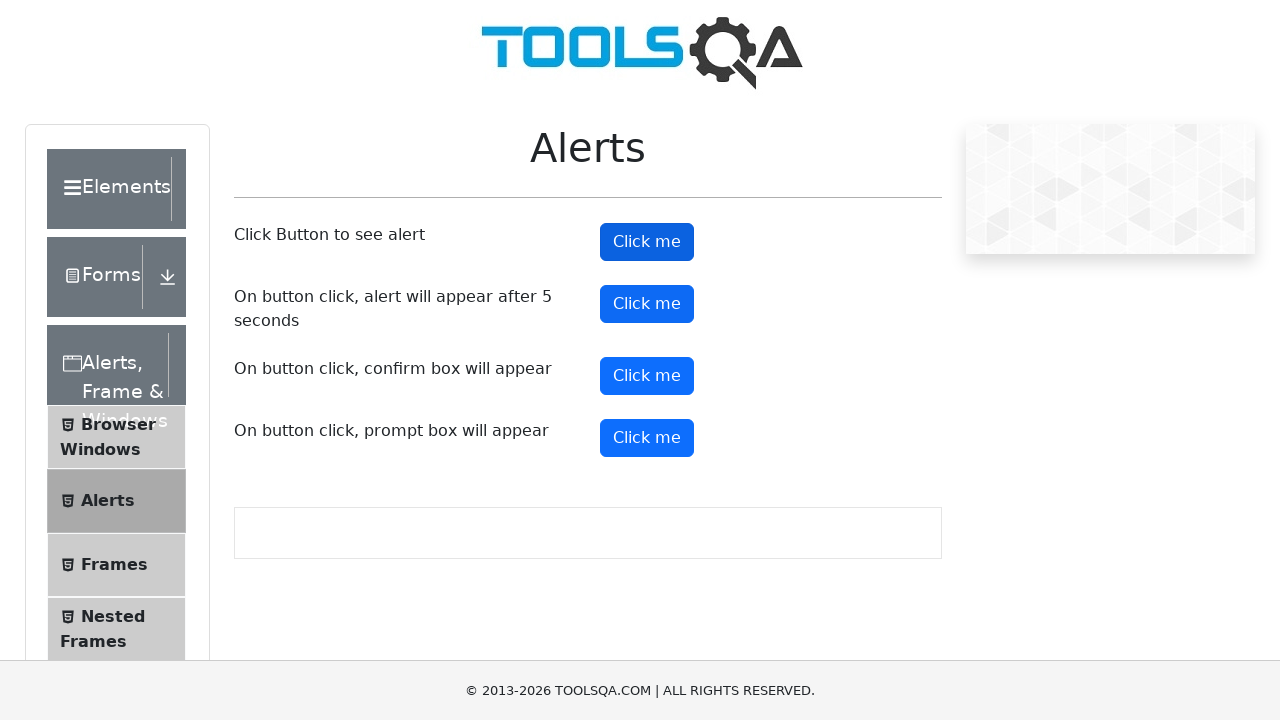

Waited 5 seconds for delayed alert to appear and be accepted
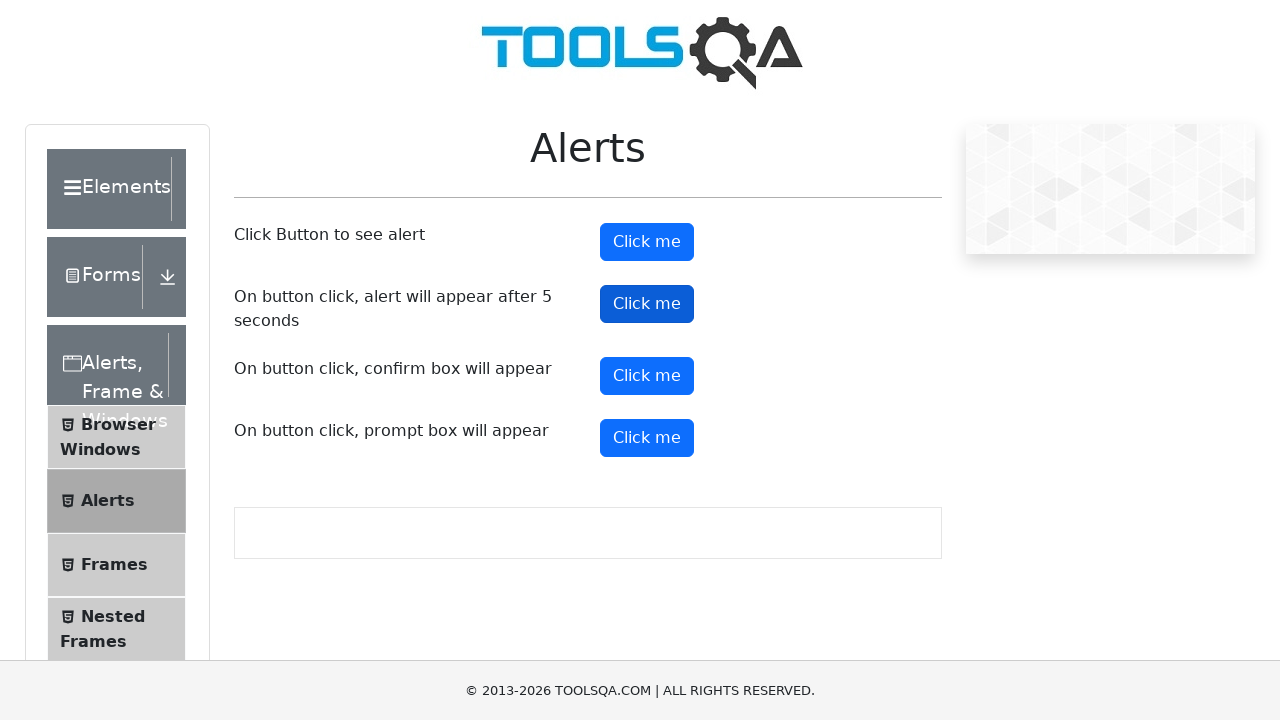

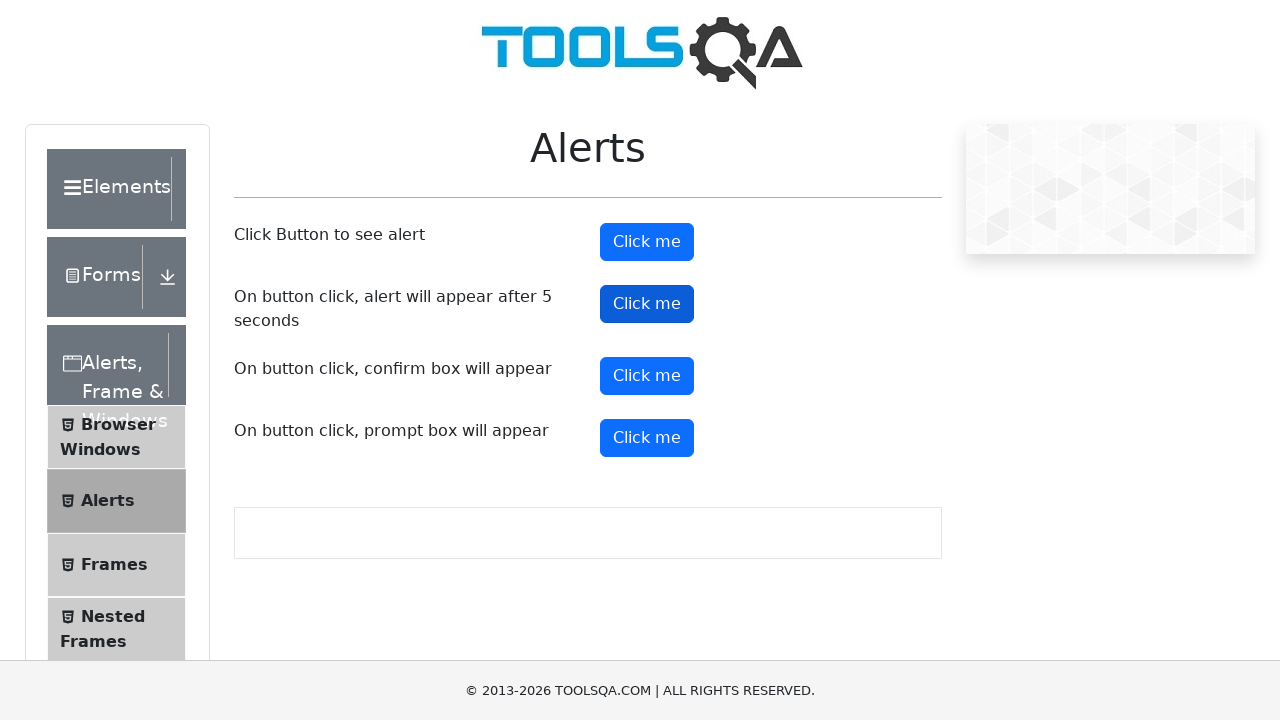